Tests JavaScript alert handling by clicking a button that triggers an alert popup, then accepting the alert to dismiss it.

Starting URL: http://omayo.blogspot.com/

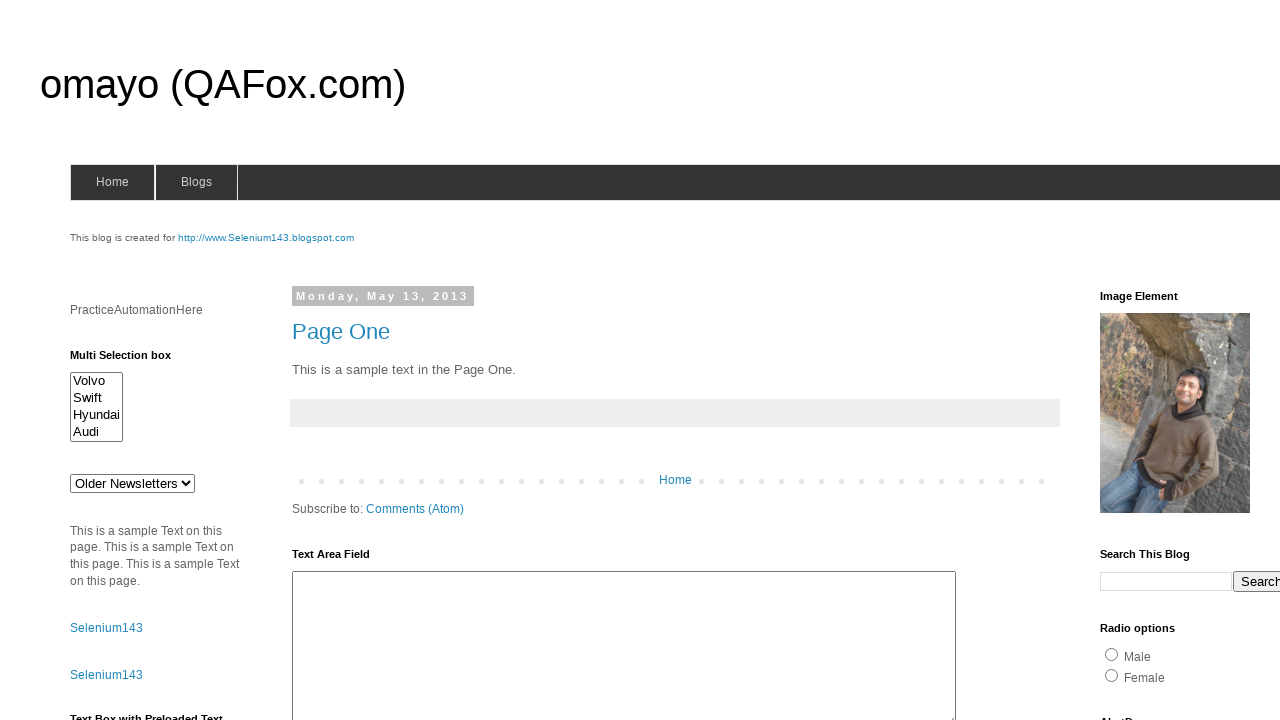

Set up dialog handler to accept alerts
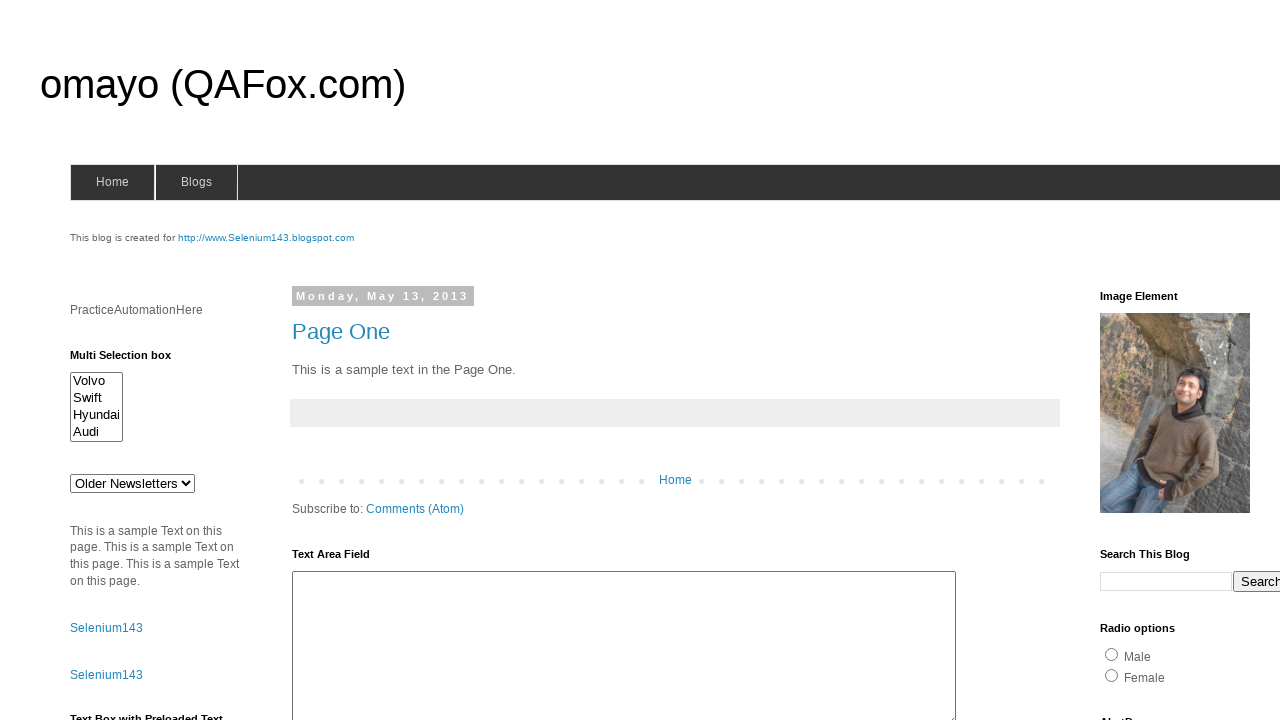

Clicked button that triggers JavaScript alert at (1154, 361) on #alert1
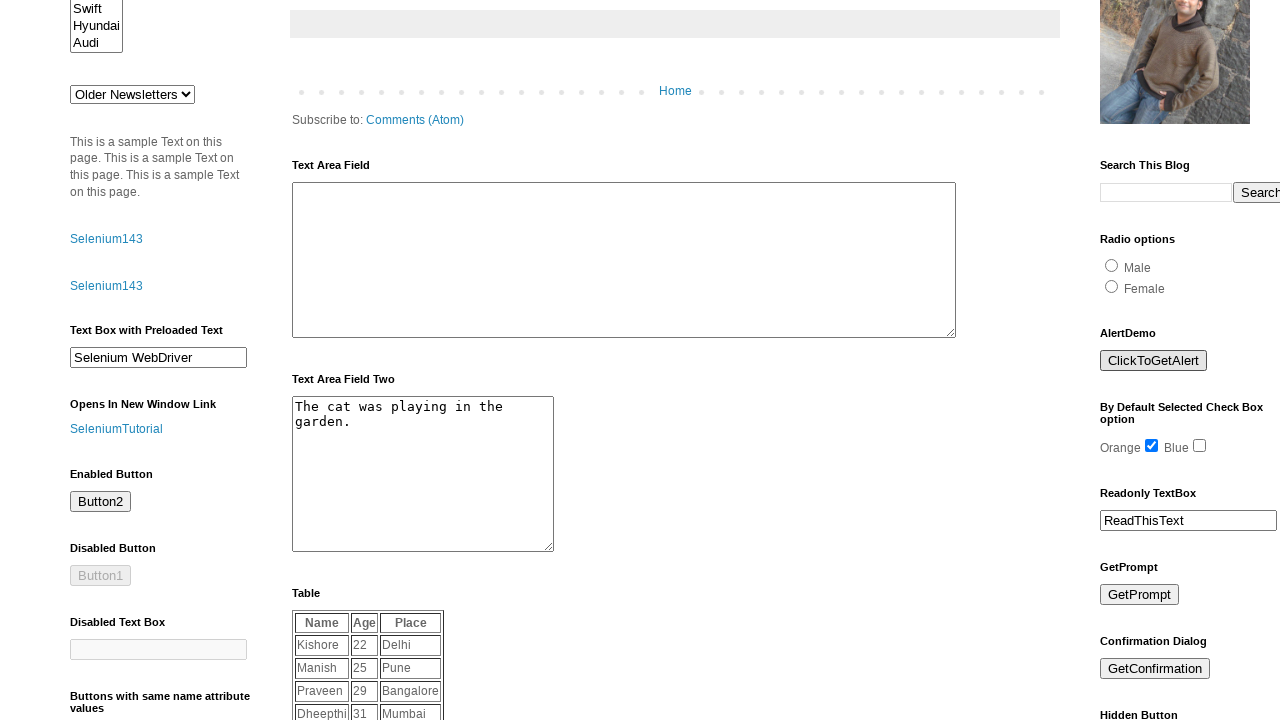

Waited for alert to be handled and dismissed
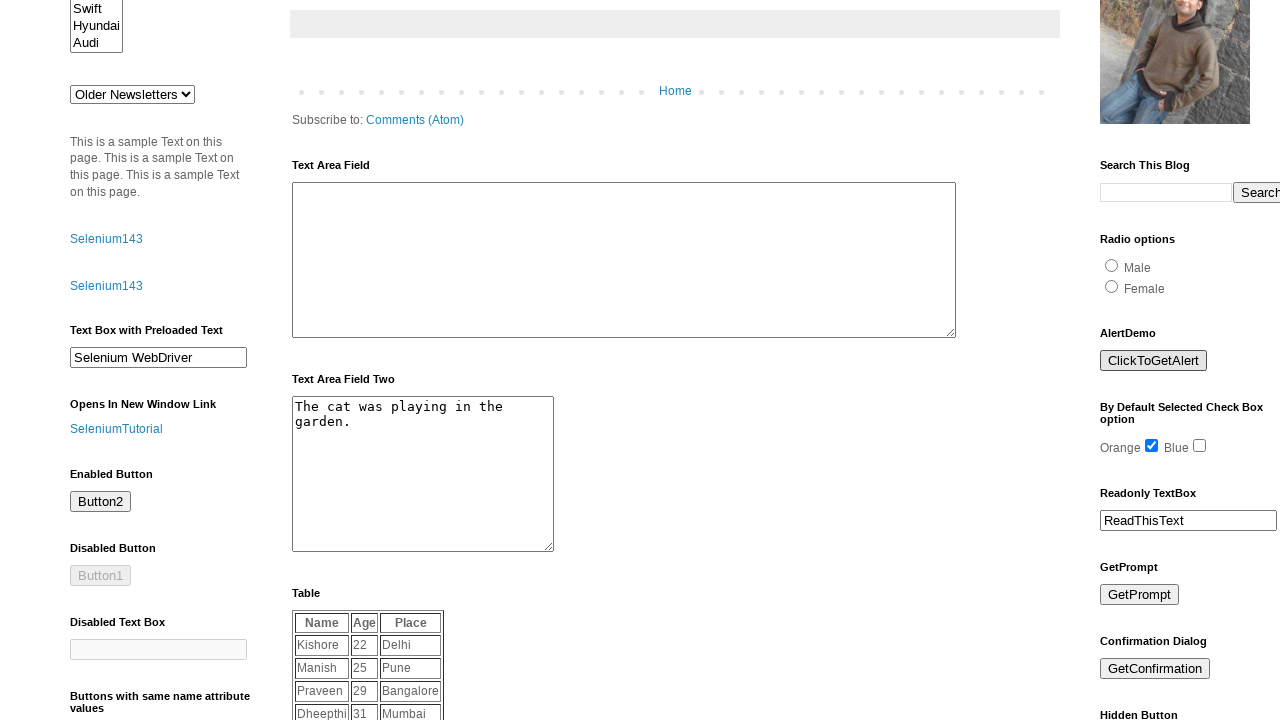

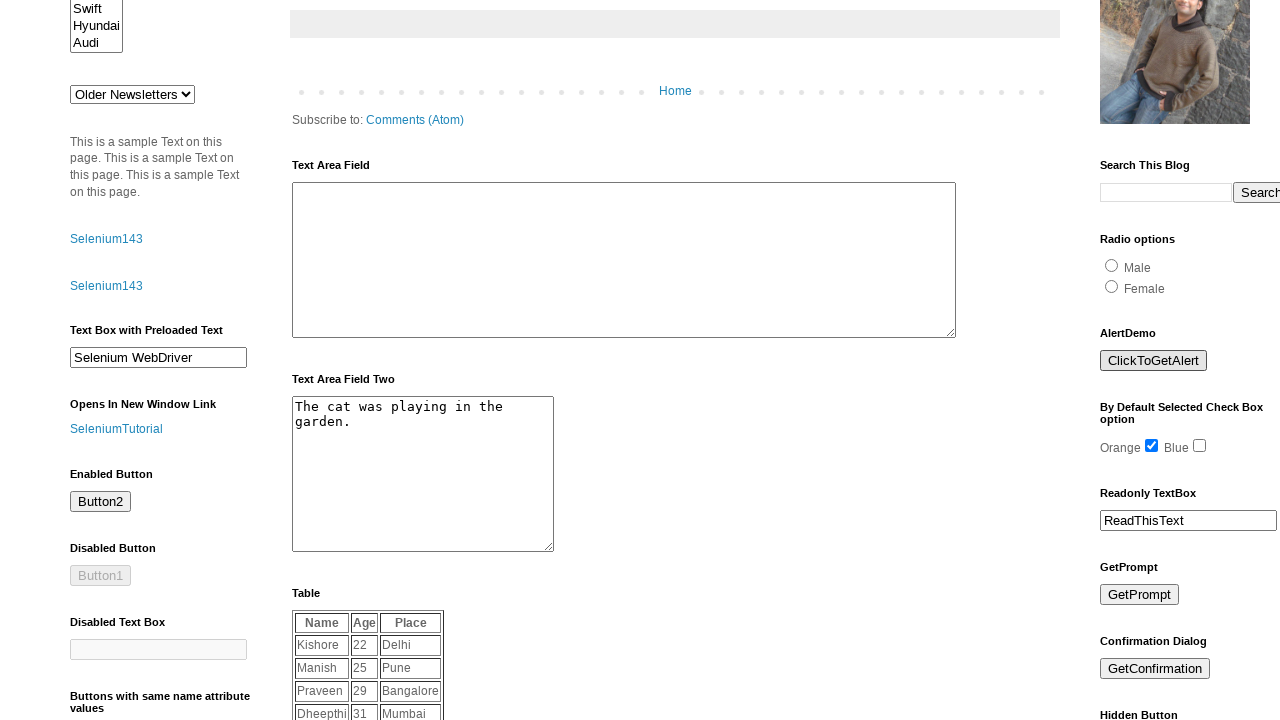